Tests deleting a task by clearing its name during edit on the Completed filter view.

Starting URL: https://todomvc4tasj.herokuapp.com/

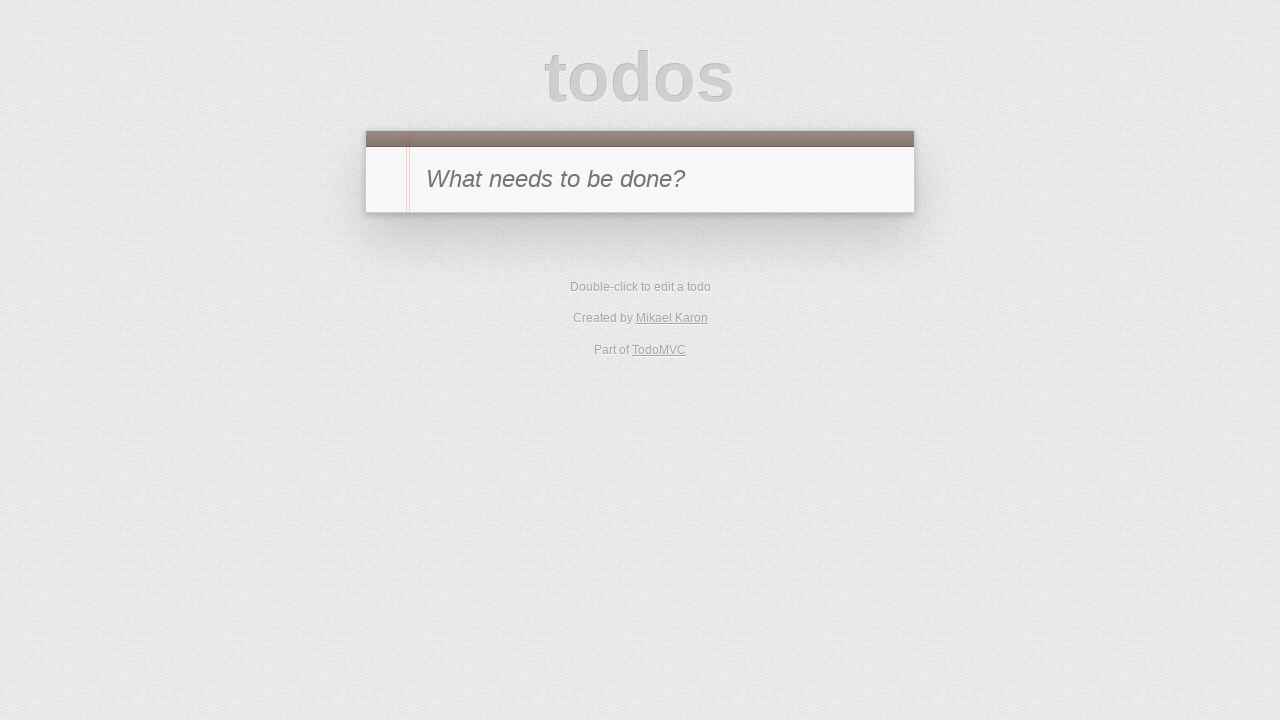

Filled new todo input with 'A' on #new-todo
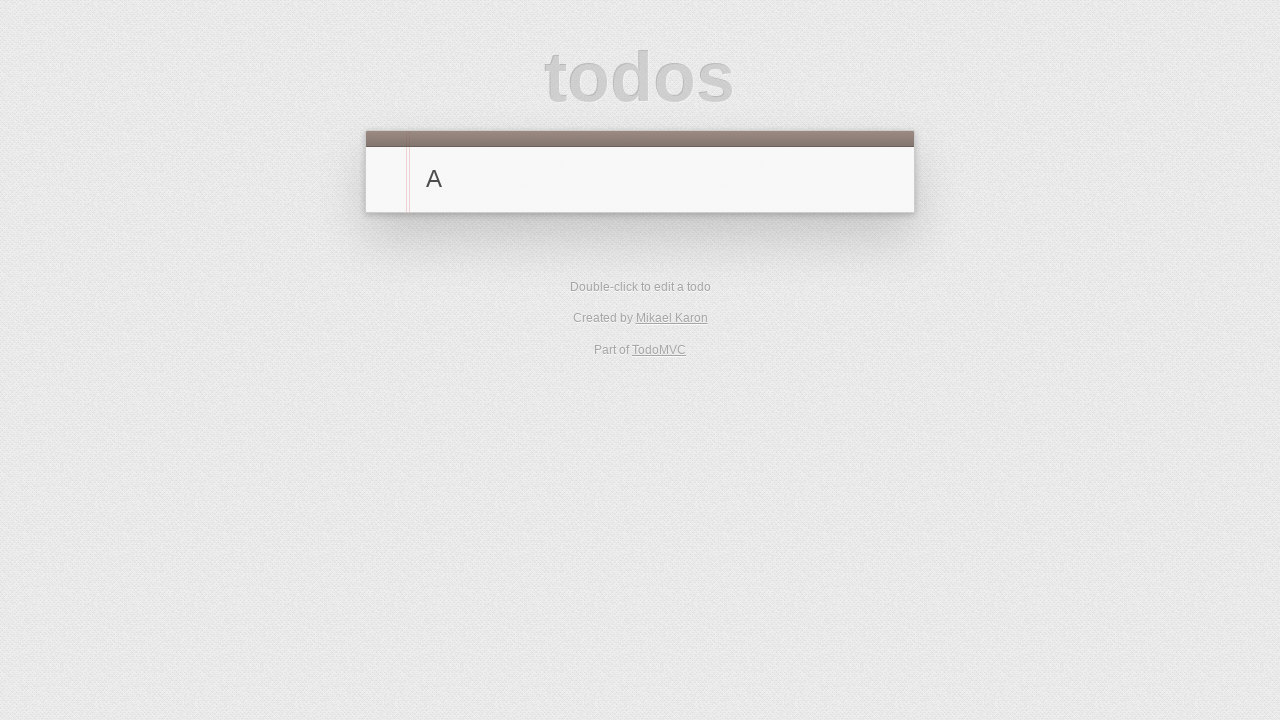

Pressed Enter to create task 'A' on #new-todo
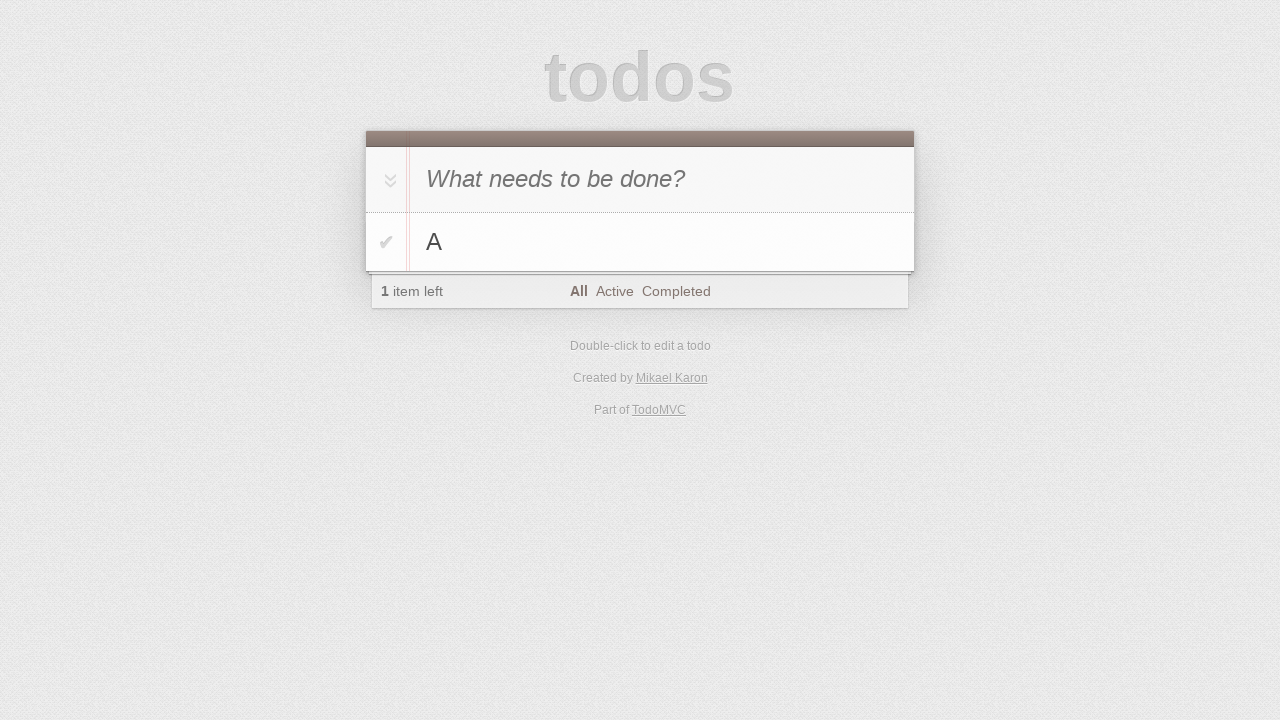

Clicked toggle to mark task 'A' as completed at (386, 242) on #todo-list>li:has-text('A') .toggle
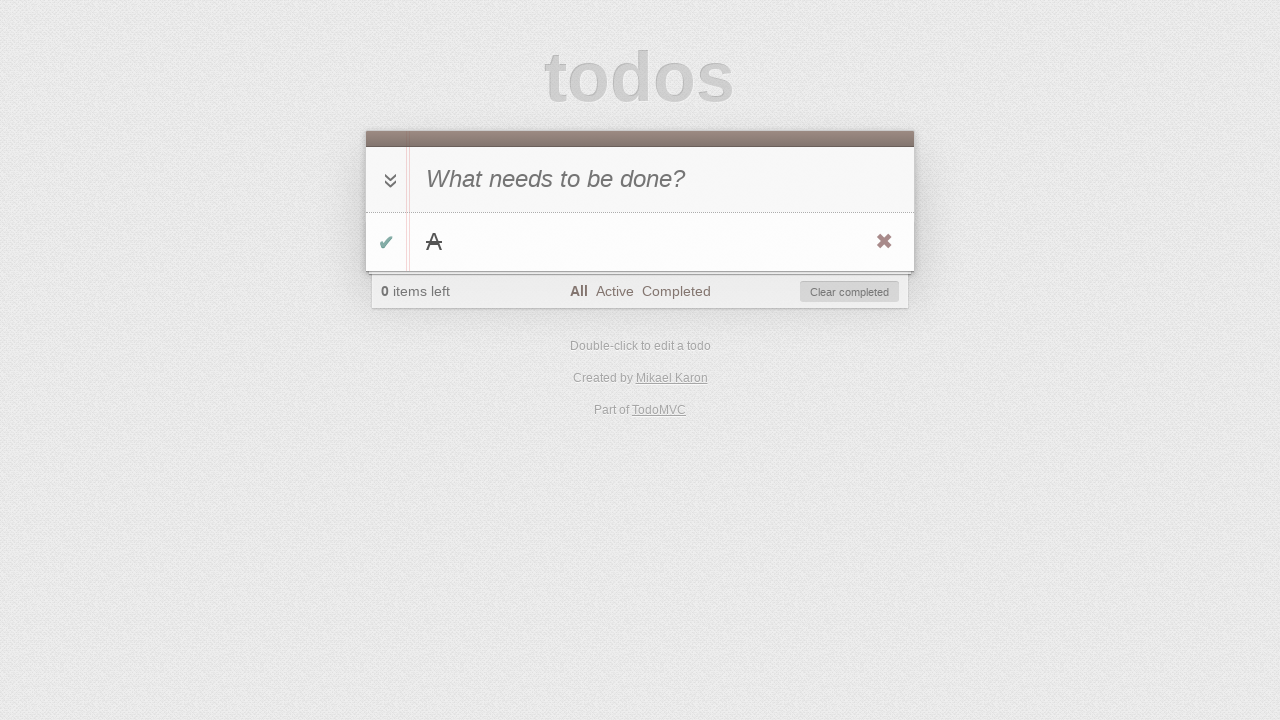

Clicked Completed filter to view completed tasks at (676, 291) on a:has-text('Completed')
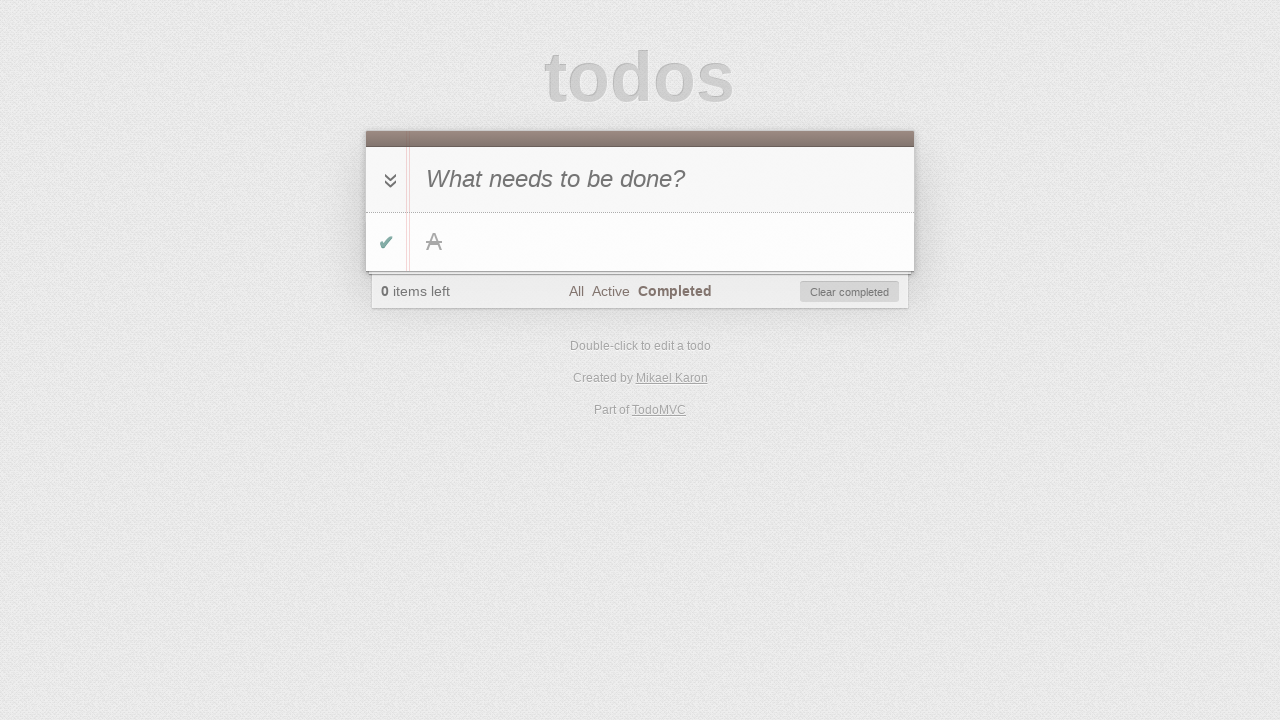

Verified task 'A' is visible in Completed view
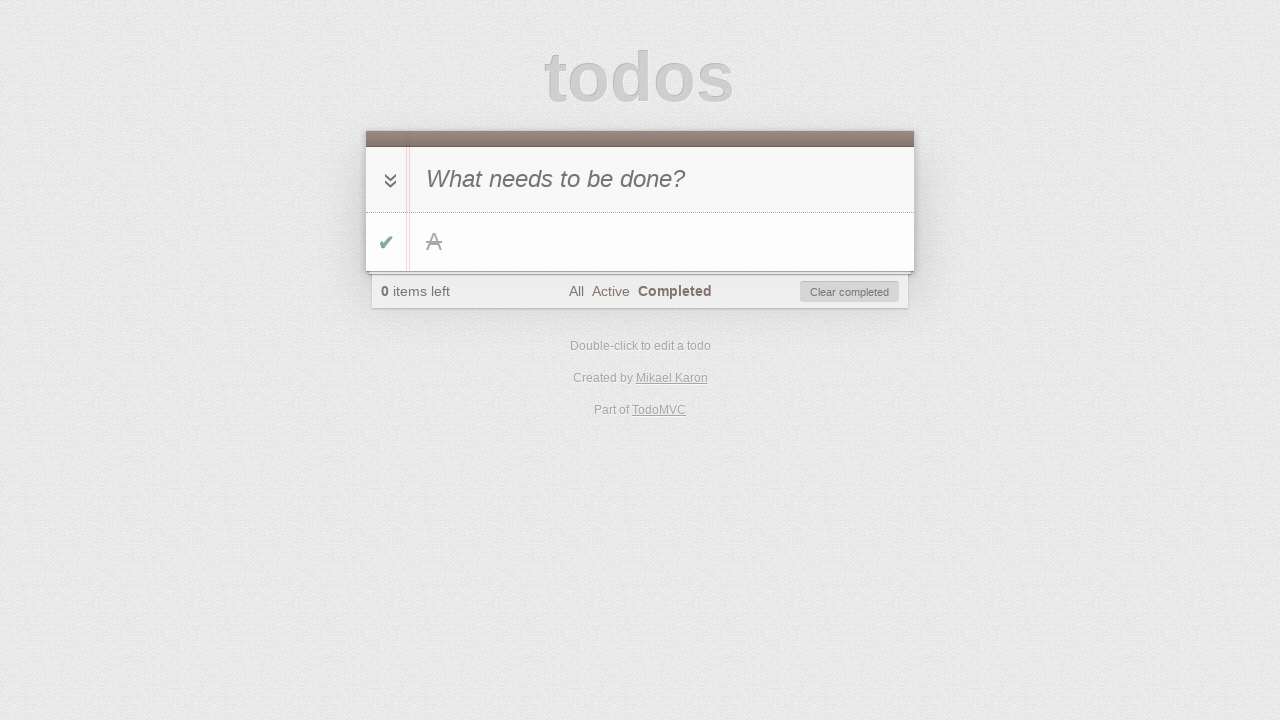

Double-clicked task 'A' to enter edit mode at (640, 242) on #todo-list>li:has-text('A')
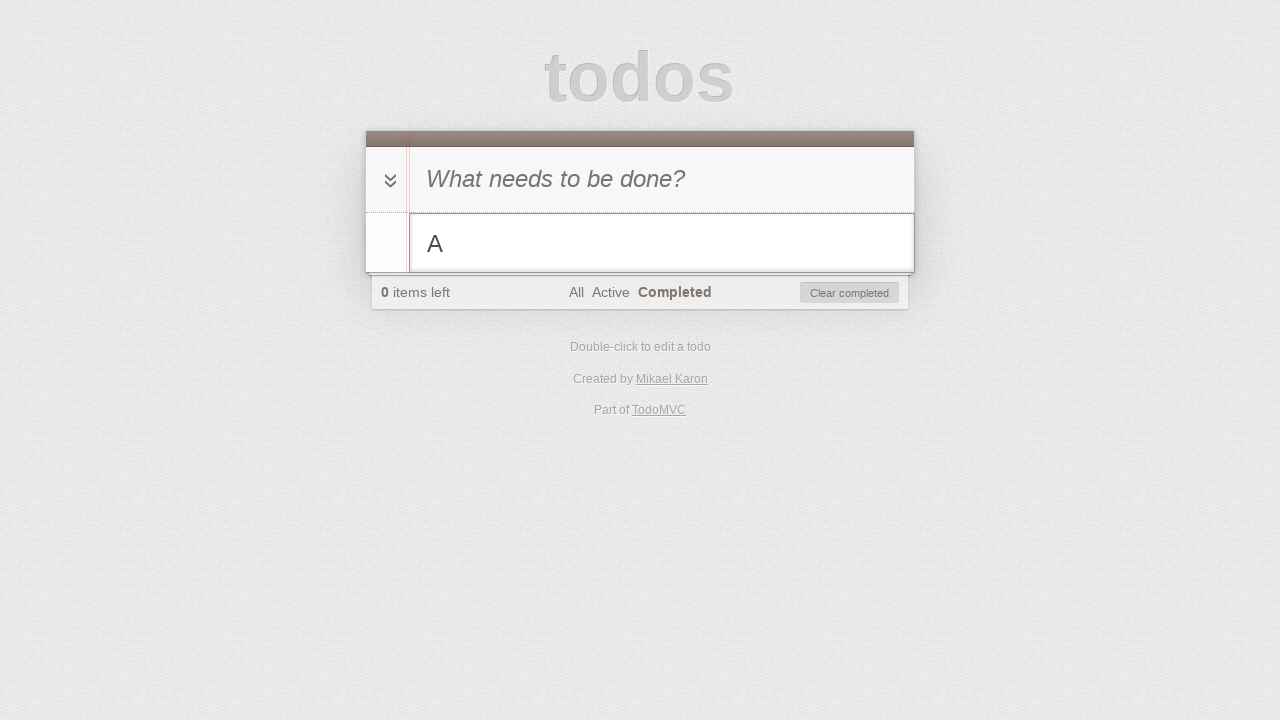

Cleared task name in edit field on #todo-list>li.editing .edit
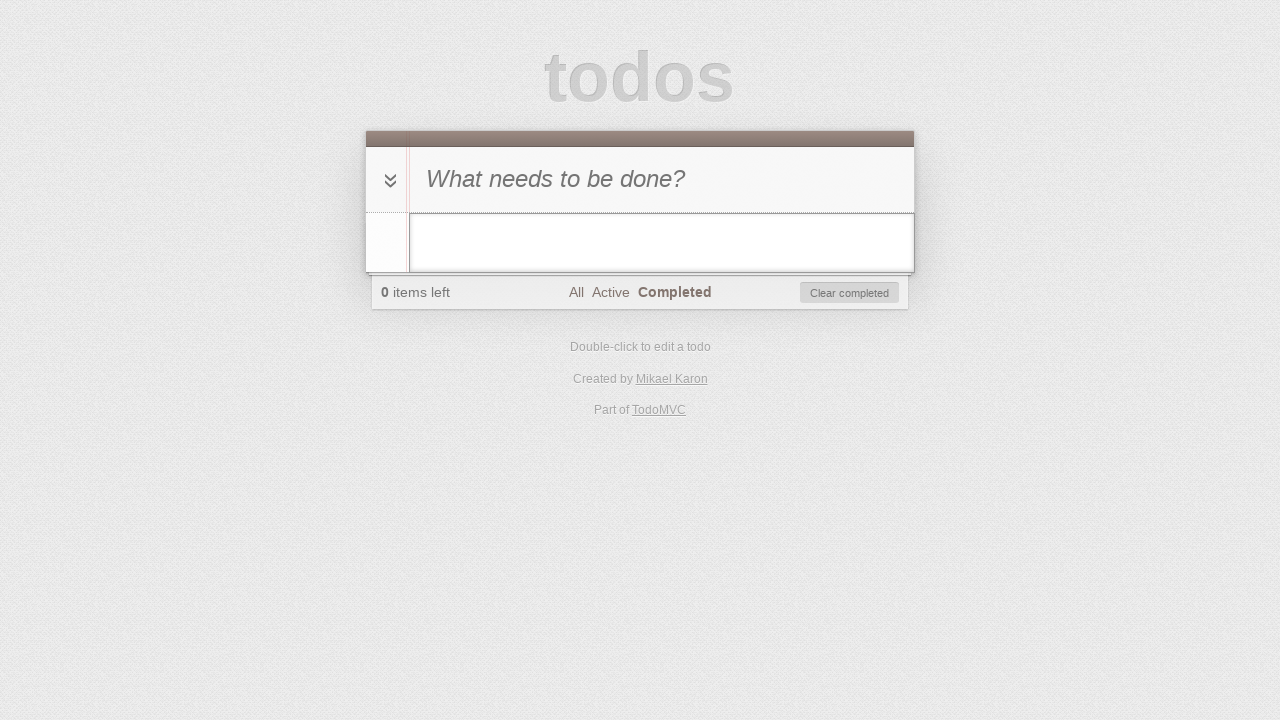

Pressed Enter to delete task by removing its name on #todo-list>li.editing .edit
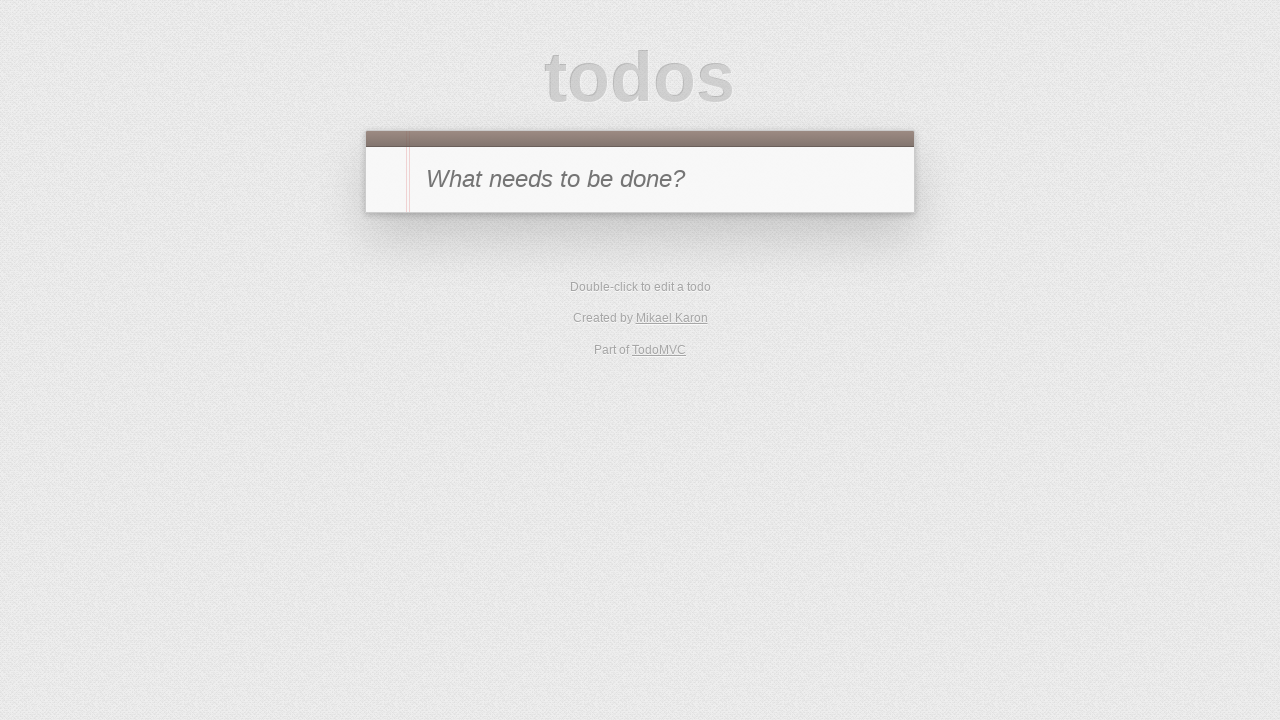

Verified no visible tasks remain in the list
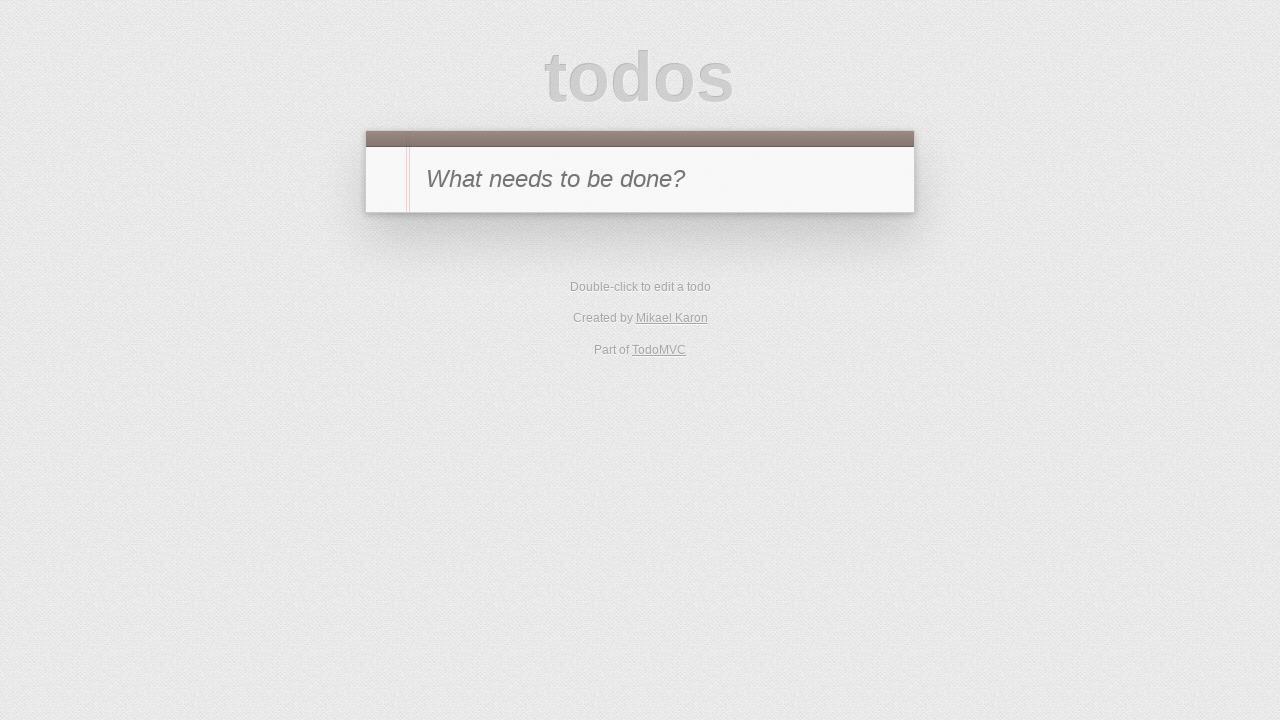

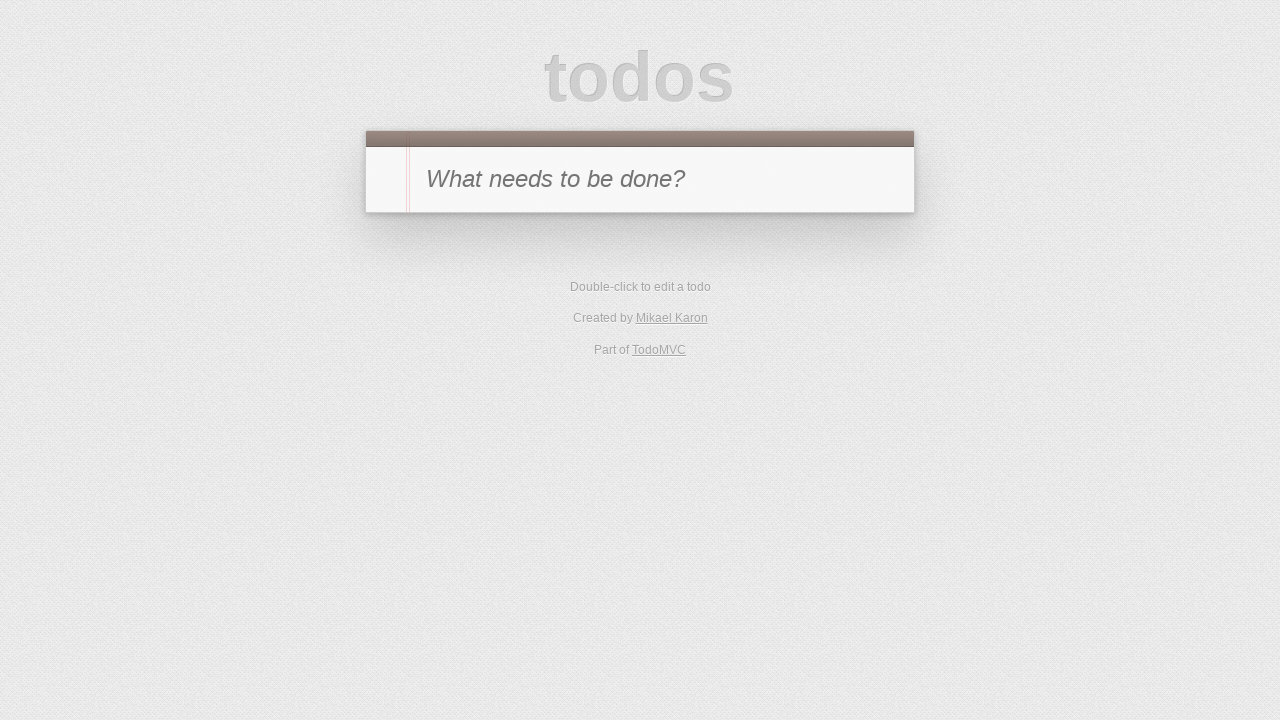